Navigates to the FightOdds.io recent MMA events page and waits for the page to fully load.

Starting URL: https://fightodds.io/recent-mma-events

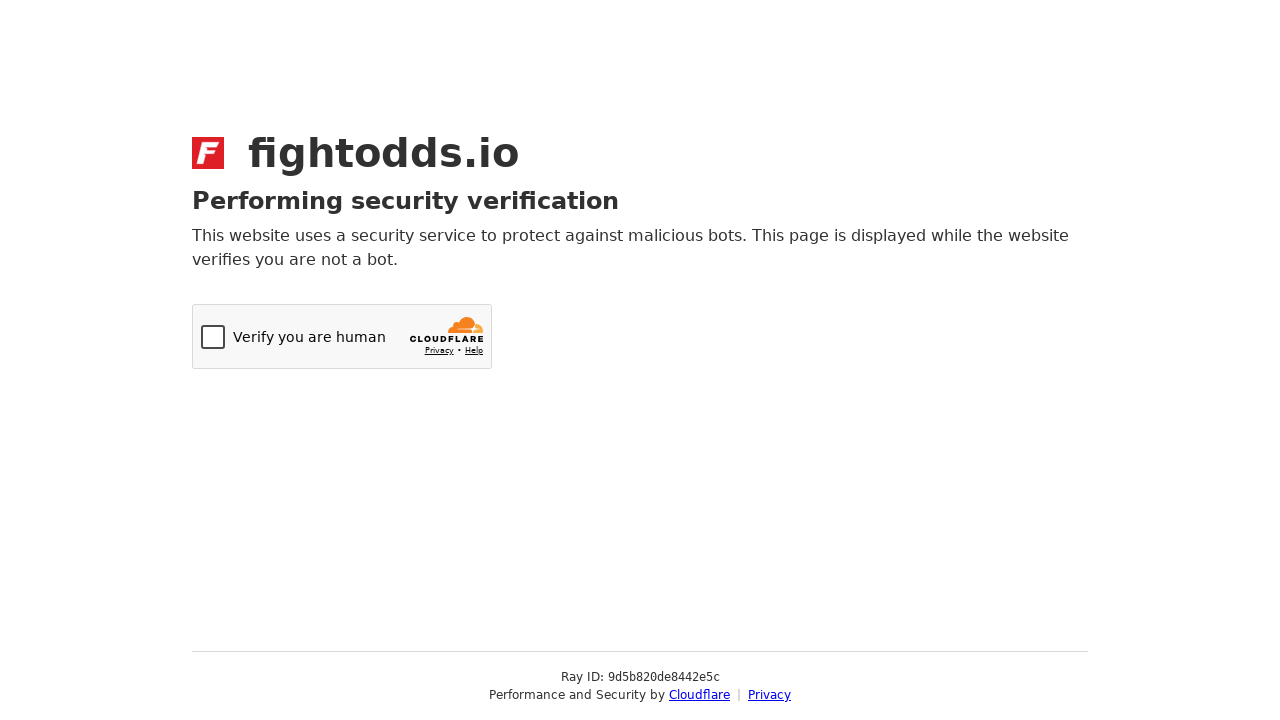

Navigated to FightOdds.io recent MMA events page
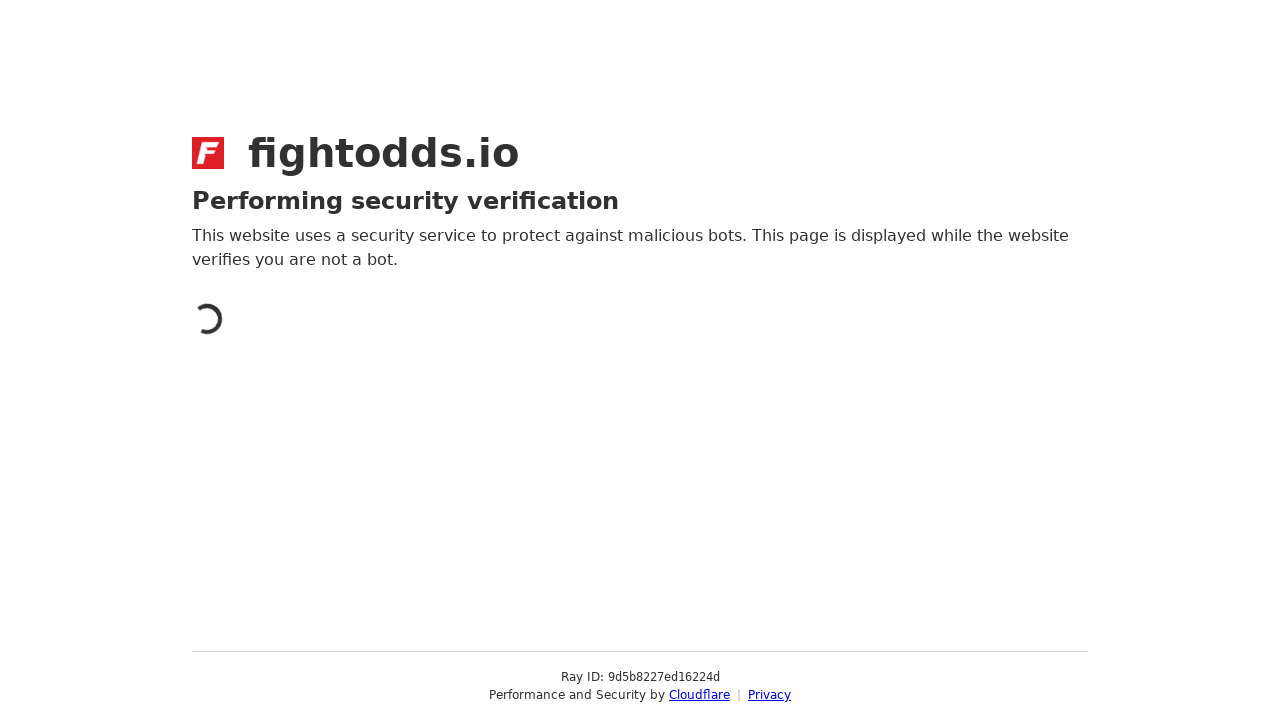

Page fully loaded (networkidle state reached)
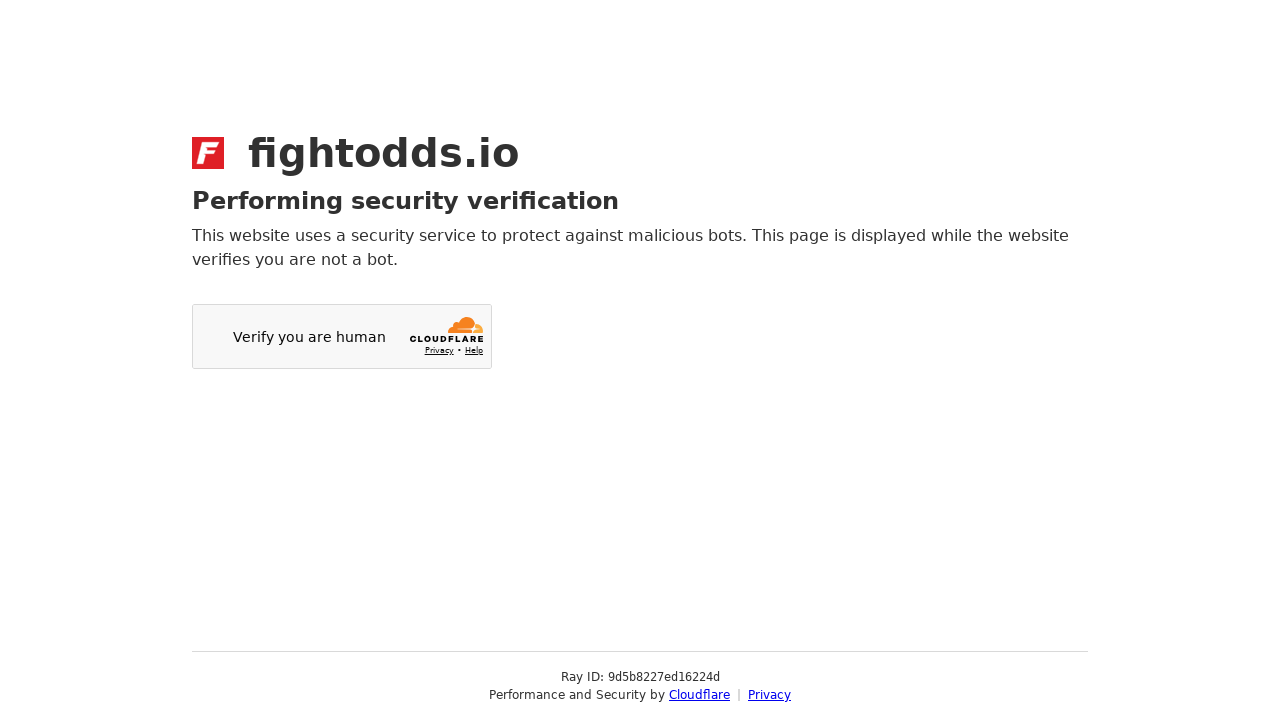

Page content verified - body element is present
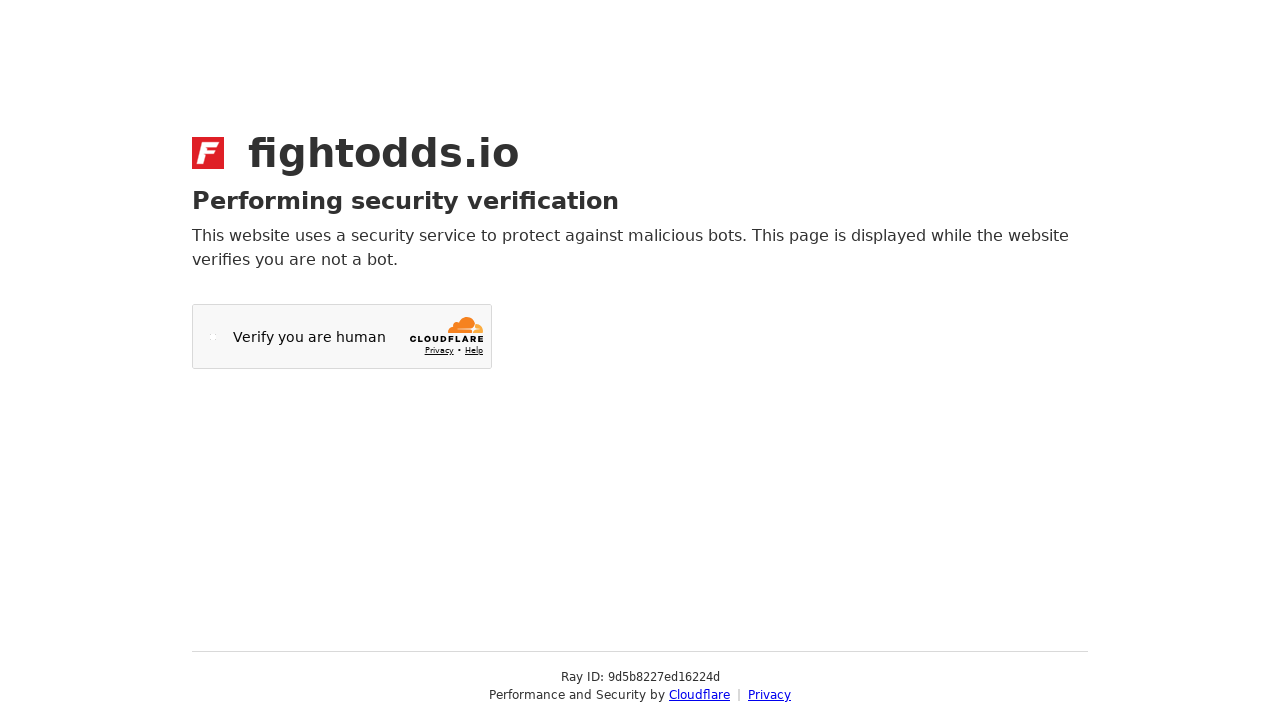

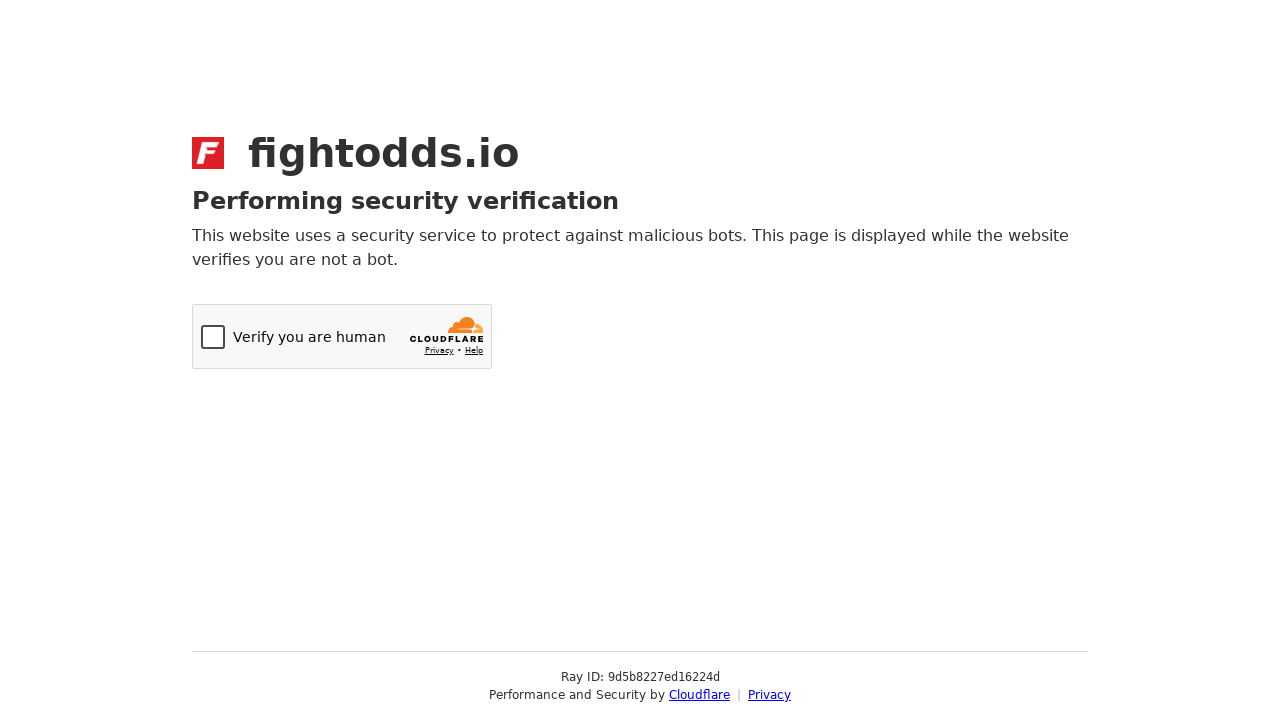